Tests file upload functionality by selecting a file via the file input and clicking the upload button on a practice testing site.

Starting URL: https://practice.expandtesting.com/upload

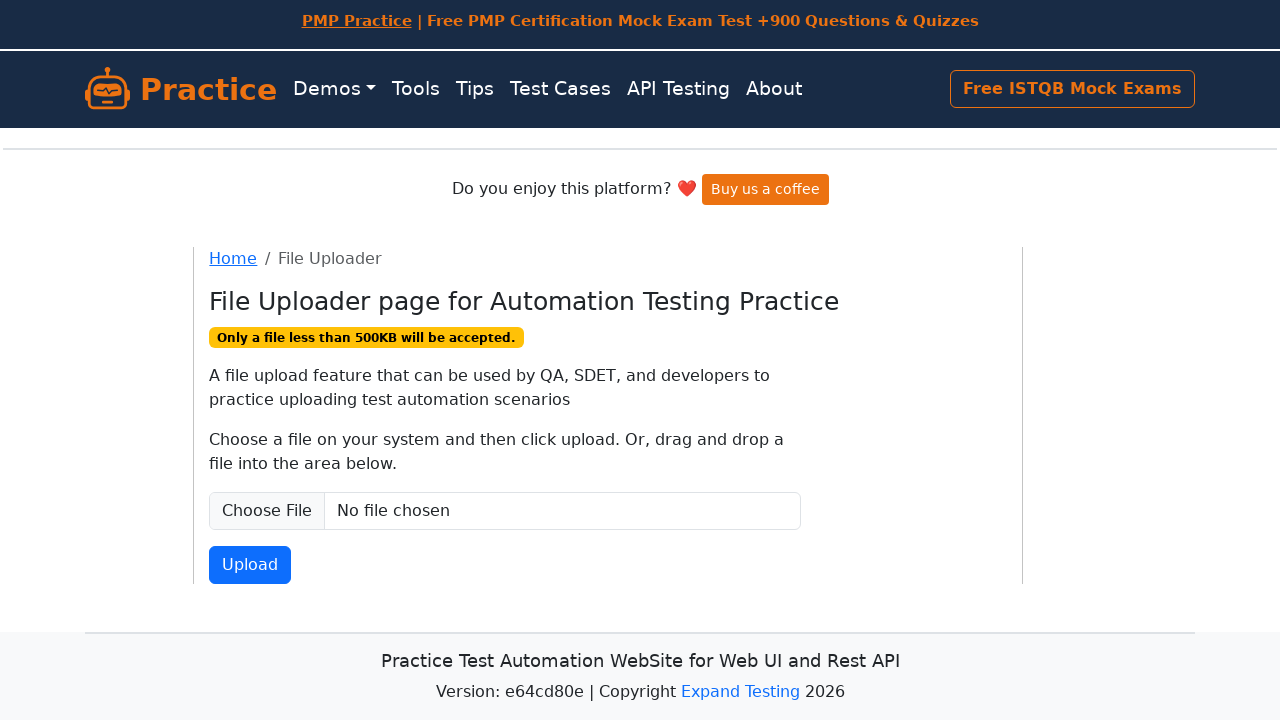

Created temporary test file for upload
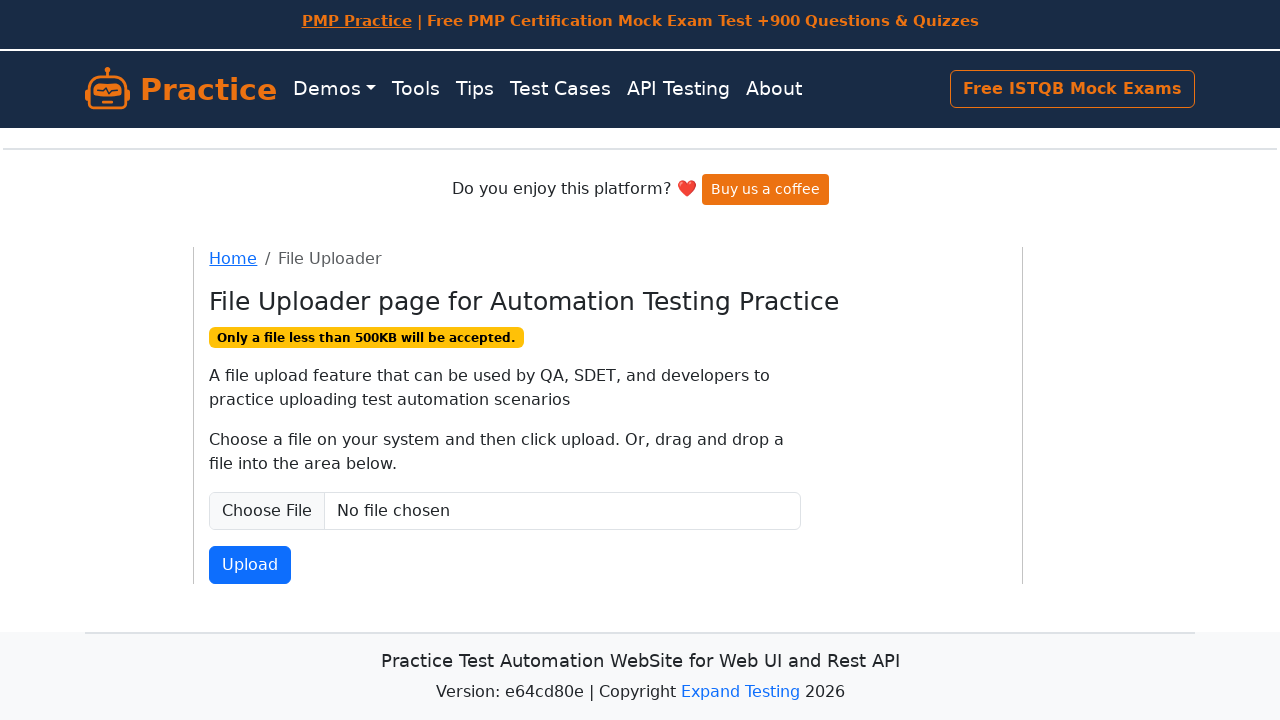

Set input file via file input element
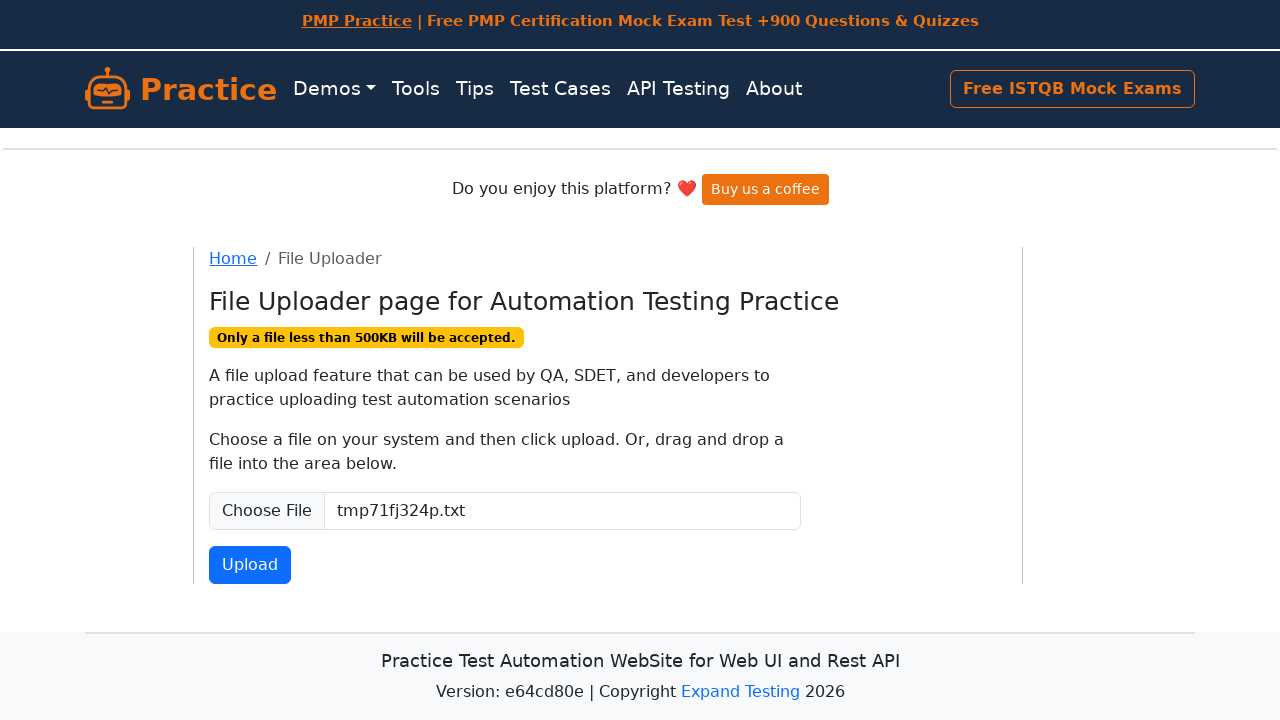

Clicked file upload button at (250, 565) on button#fileSubmit
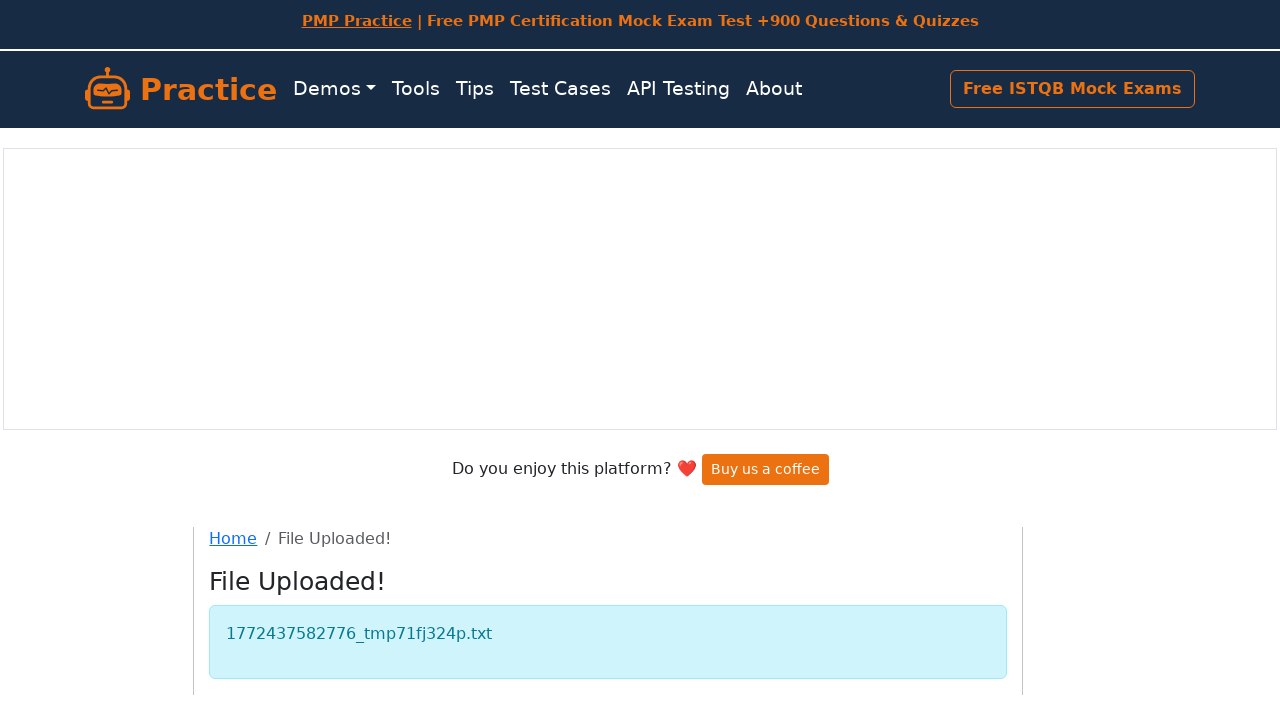

File upload completed successfully
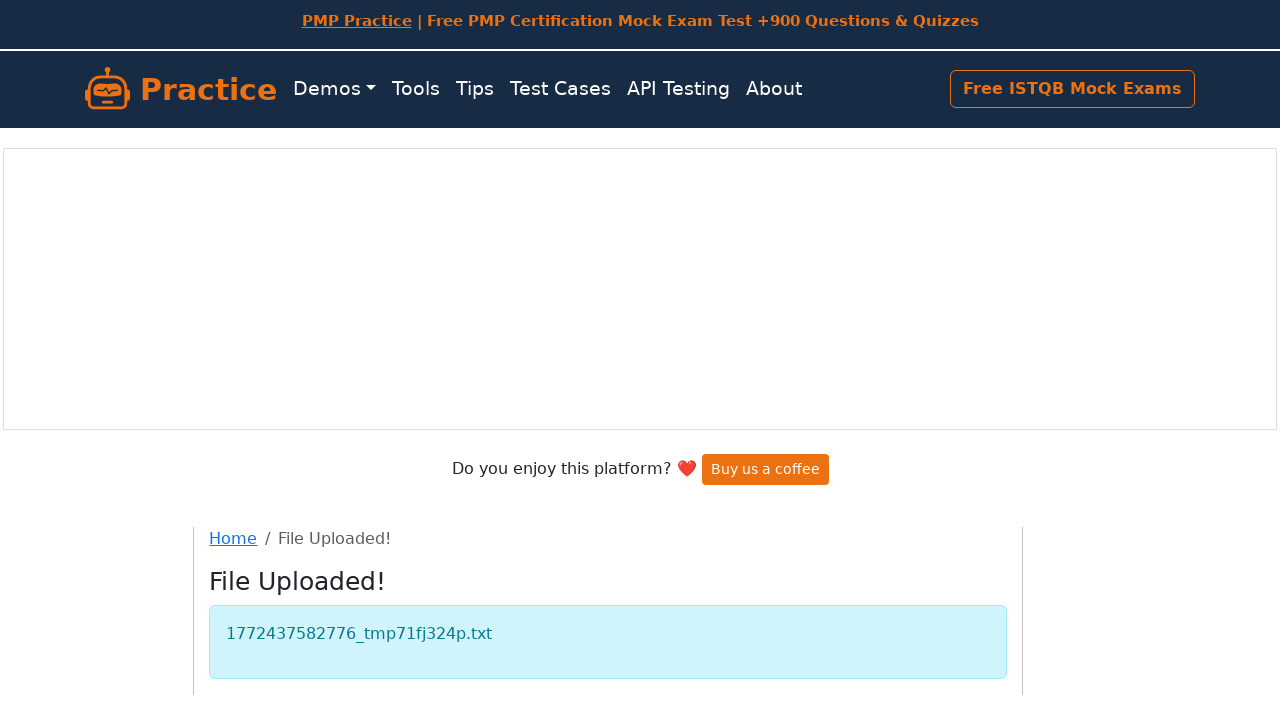

Cleaned up temporary test file
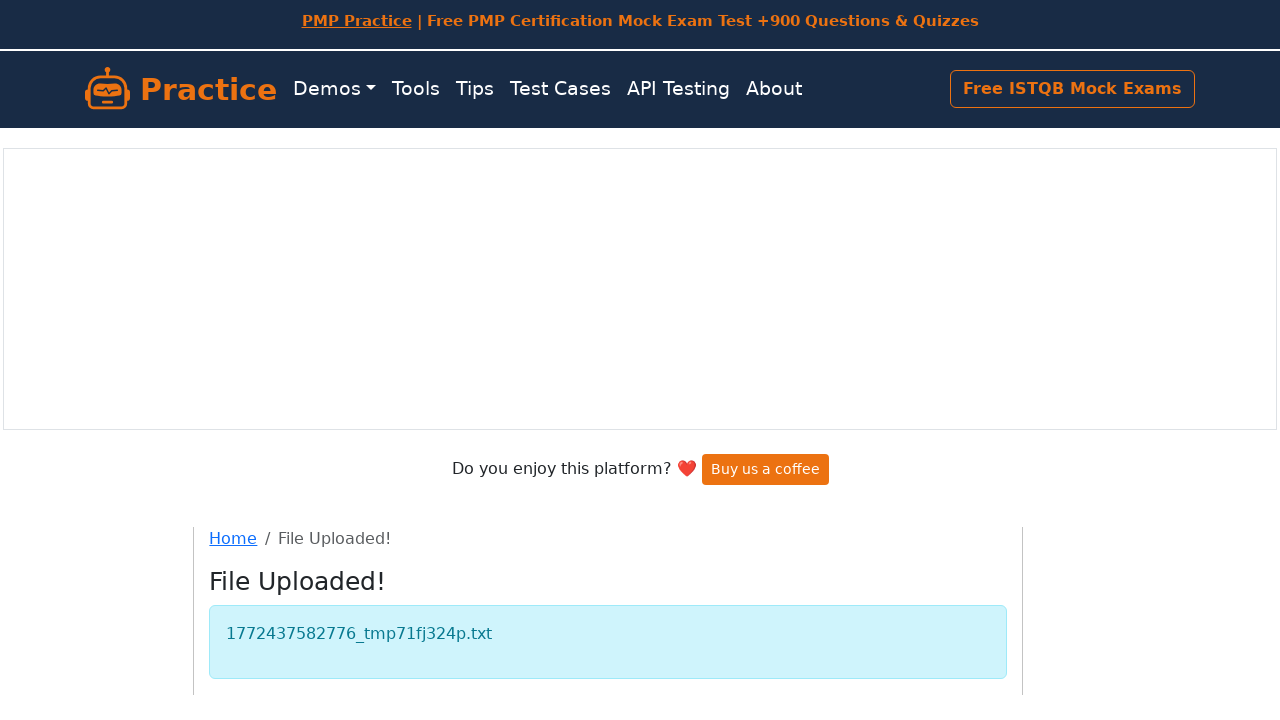

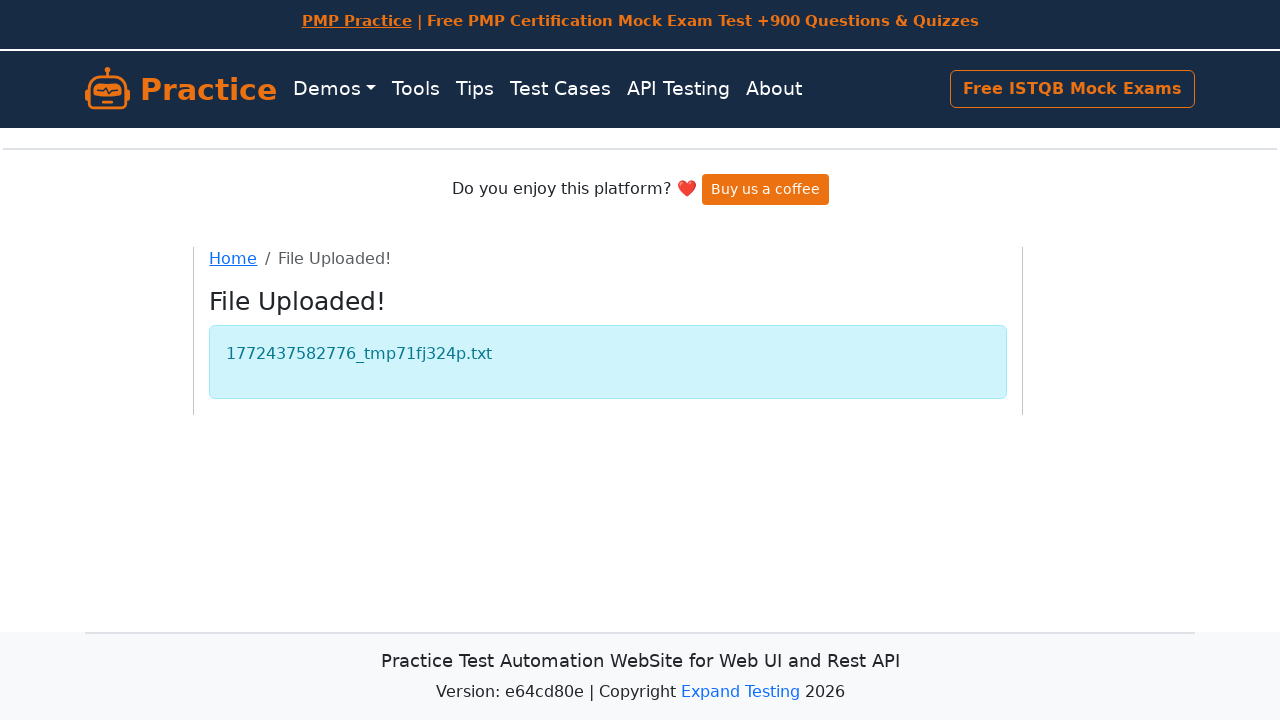